Tests custom dropdown selection on jQuery UI demo page by selecting different options from multiple dropdown menus (speed, files, number, salutation) and verifying the selections are displayed correctly.

Starting URL: https://jqueryui.com/resources/demos/selectmenu/default.html

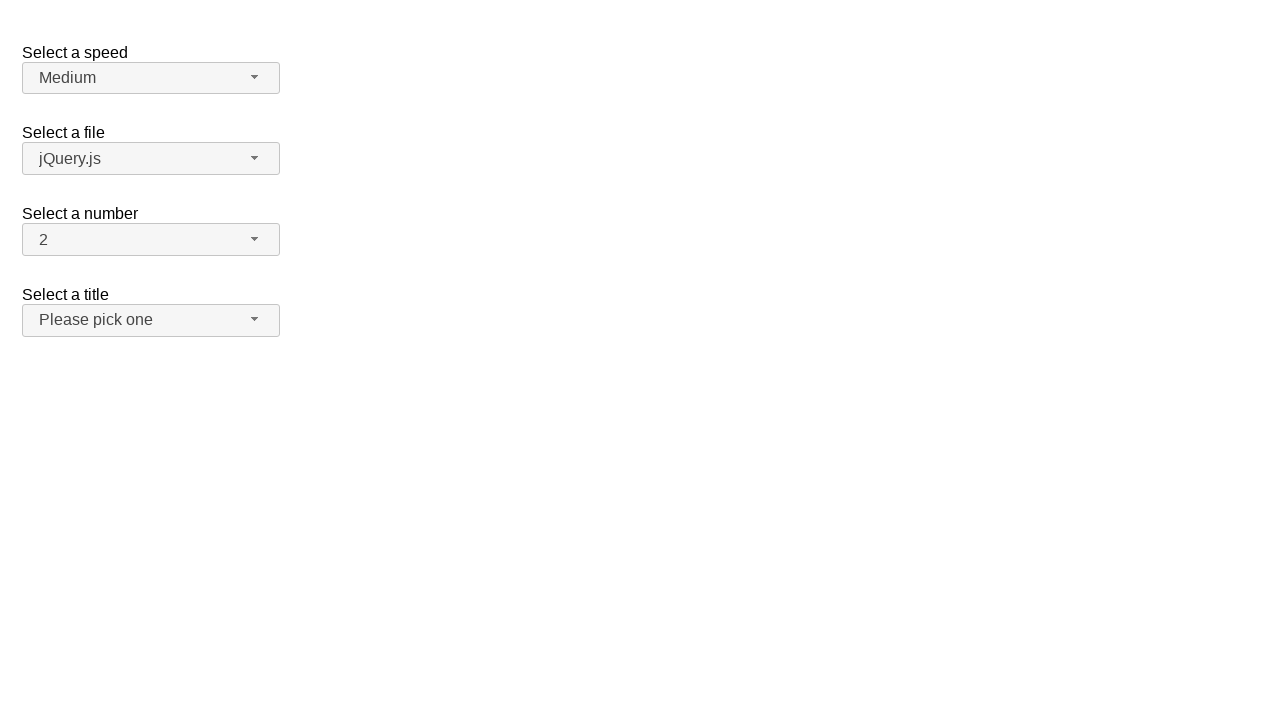

Clicked speed dropdown button at (151, 78) on span#speed-button
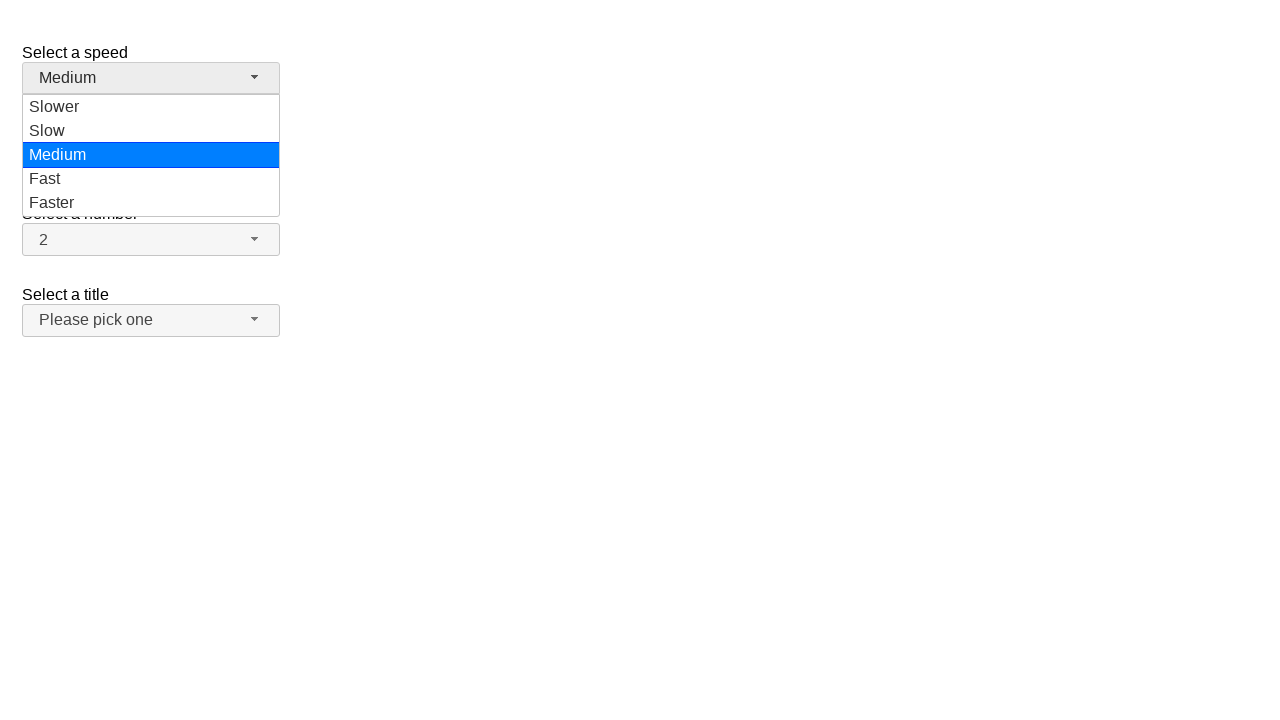

Speed dropdown menu loaded
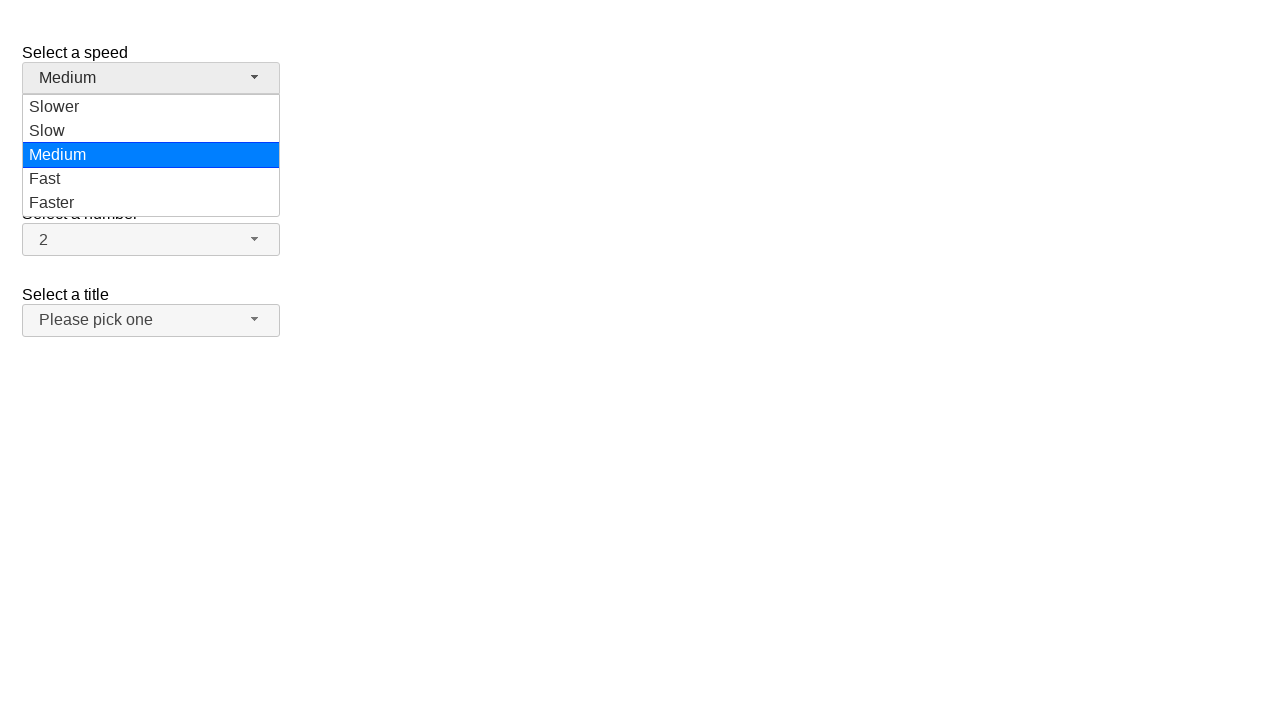

Selected 'Faster' from speed dropdown at (151, 203) on ul#speed-menu div:has-text('Faster')
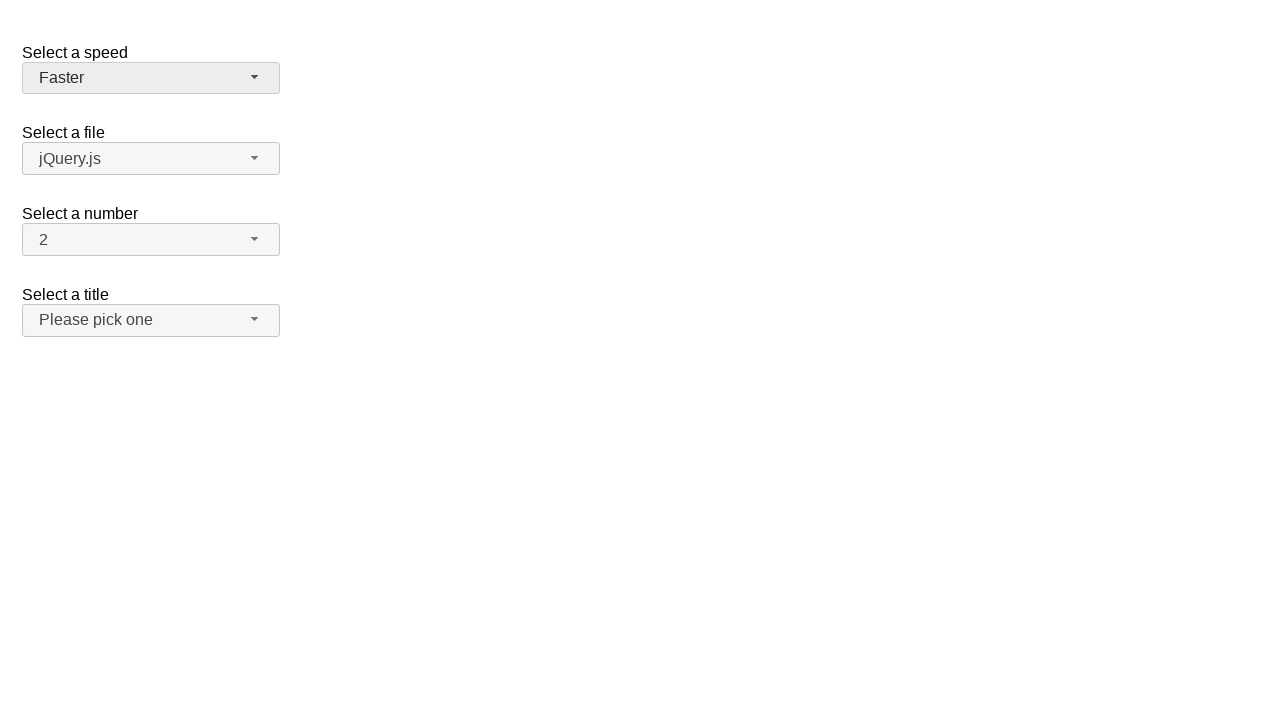

Clicked files dropdown button at (151, 159) on span#files-button
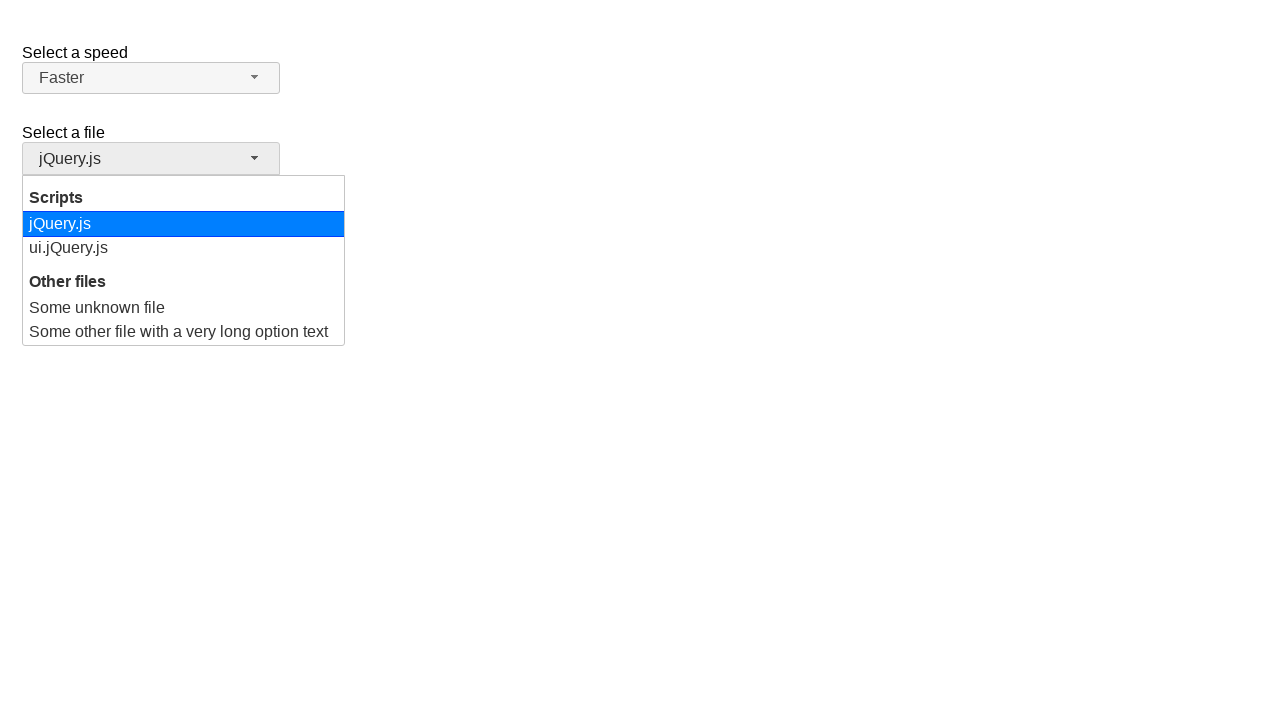

Files dropdown menu loaded
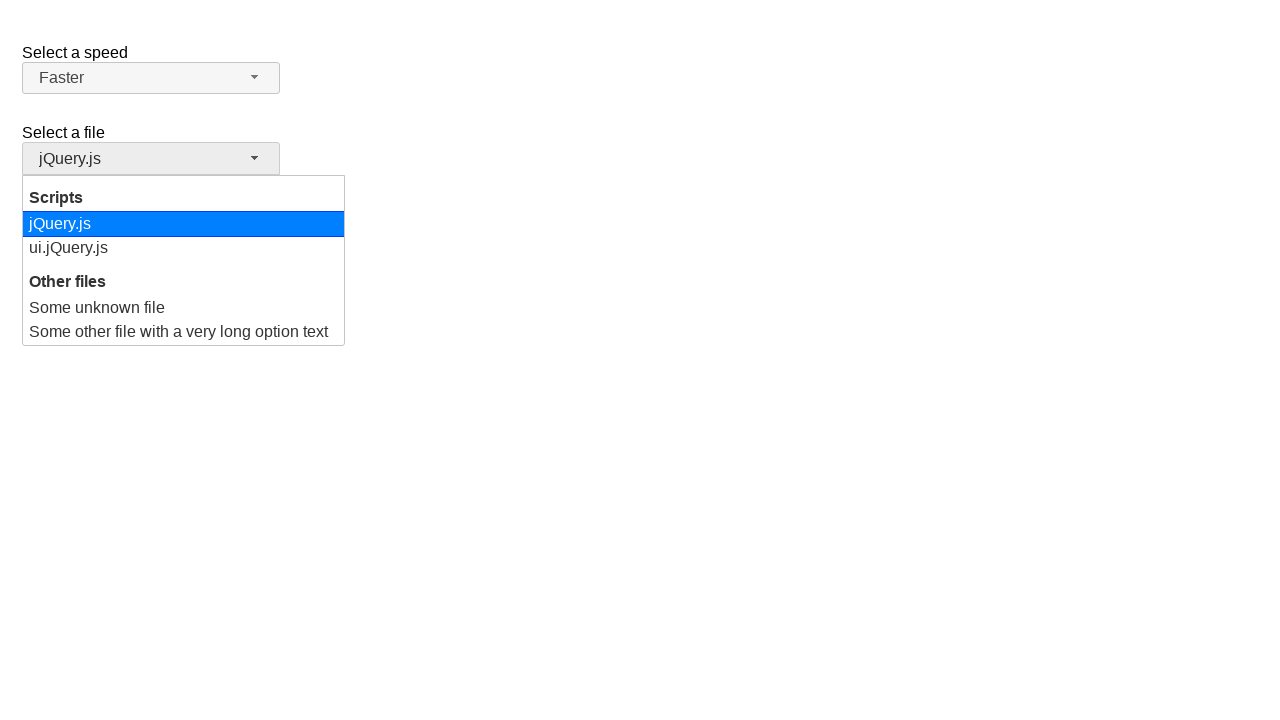

Selected 'ui.jQuery.js' from files dropdown at (184, 248) on ul#files-menu div:has-text('ui.jQuery.js')
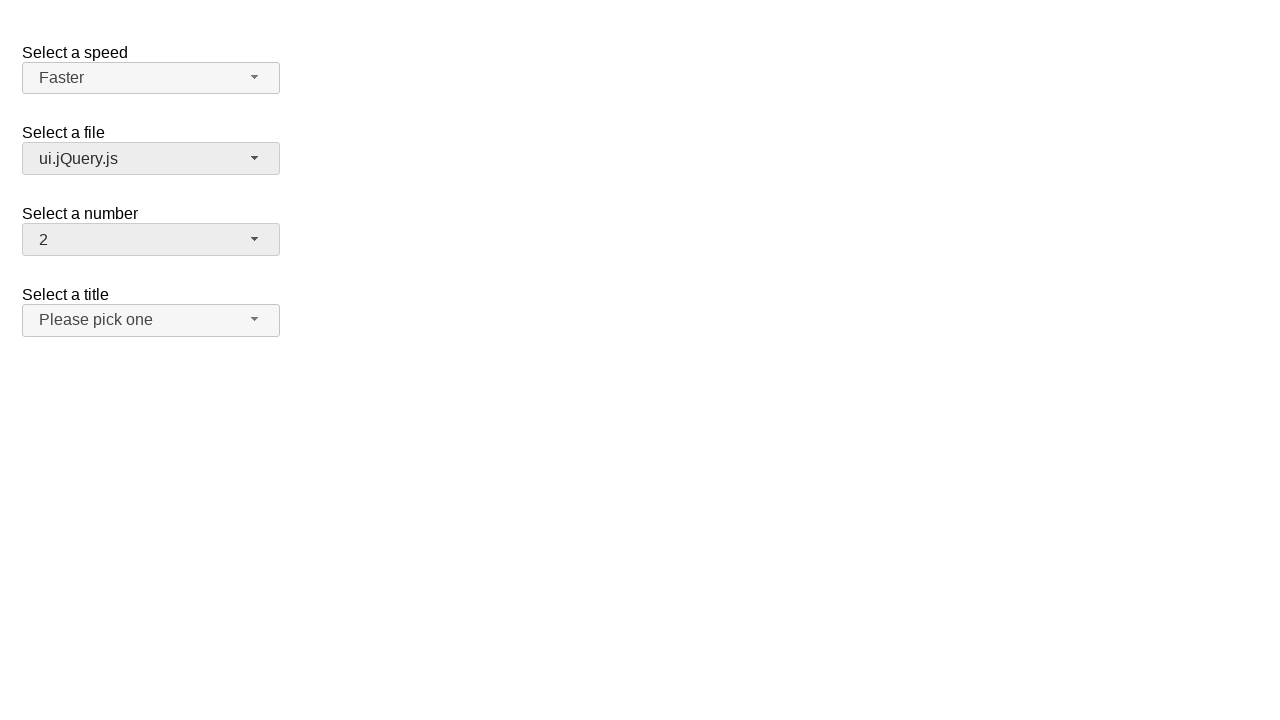

Clicked number dropdown button at (151, 240) on span#number-button
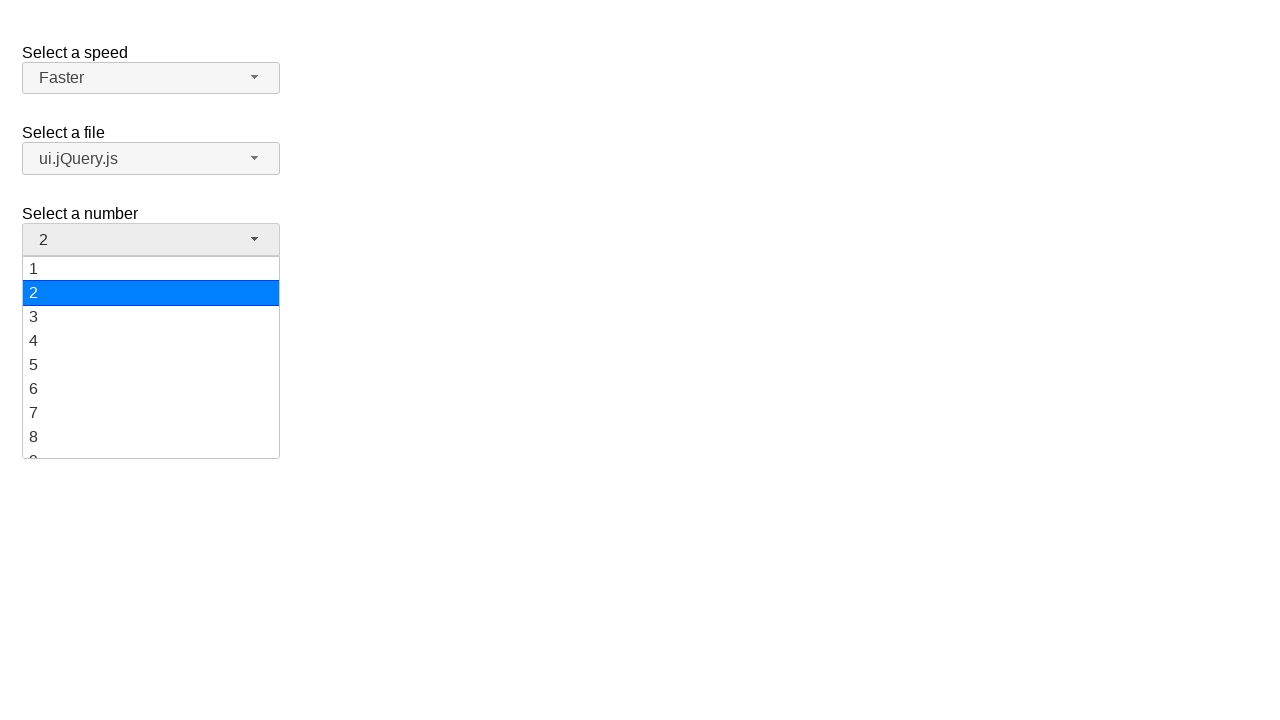

Number dropdown menu loaded
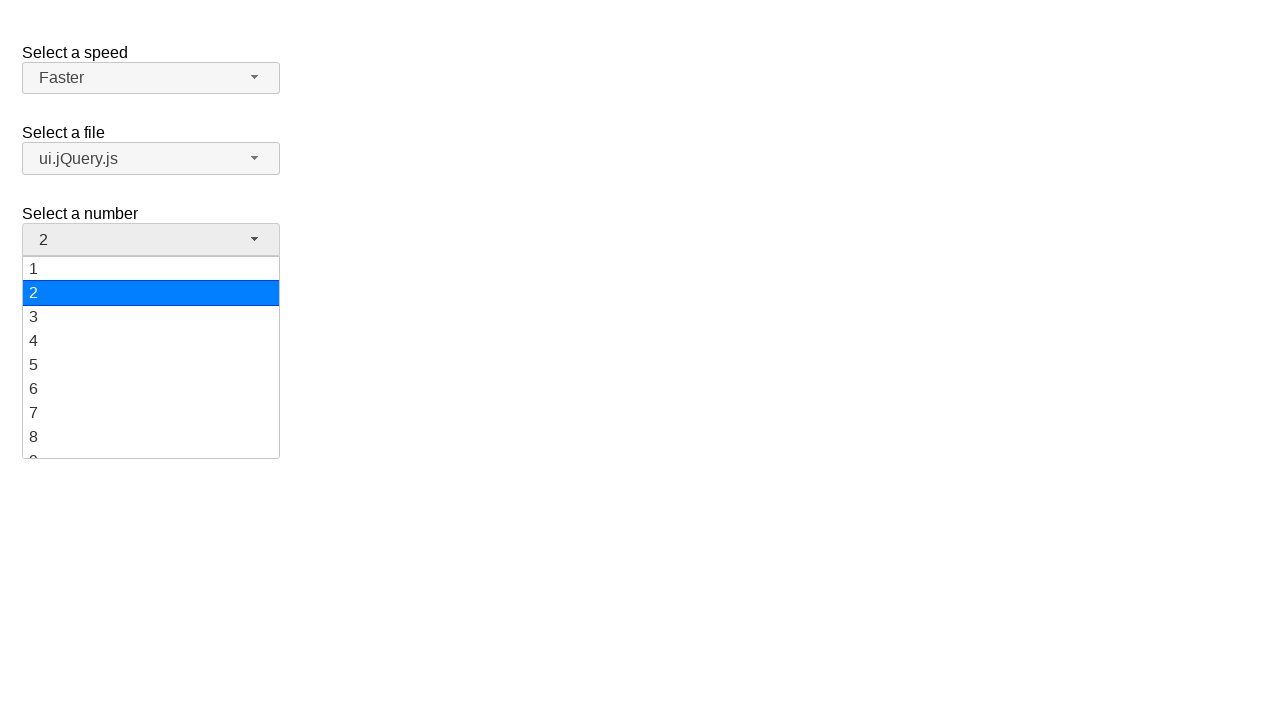

Selected '15' from number dropdown at (151, 357) on ul#number-menu div:has-text('15')
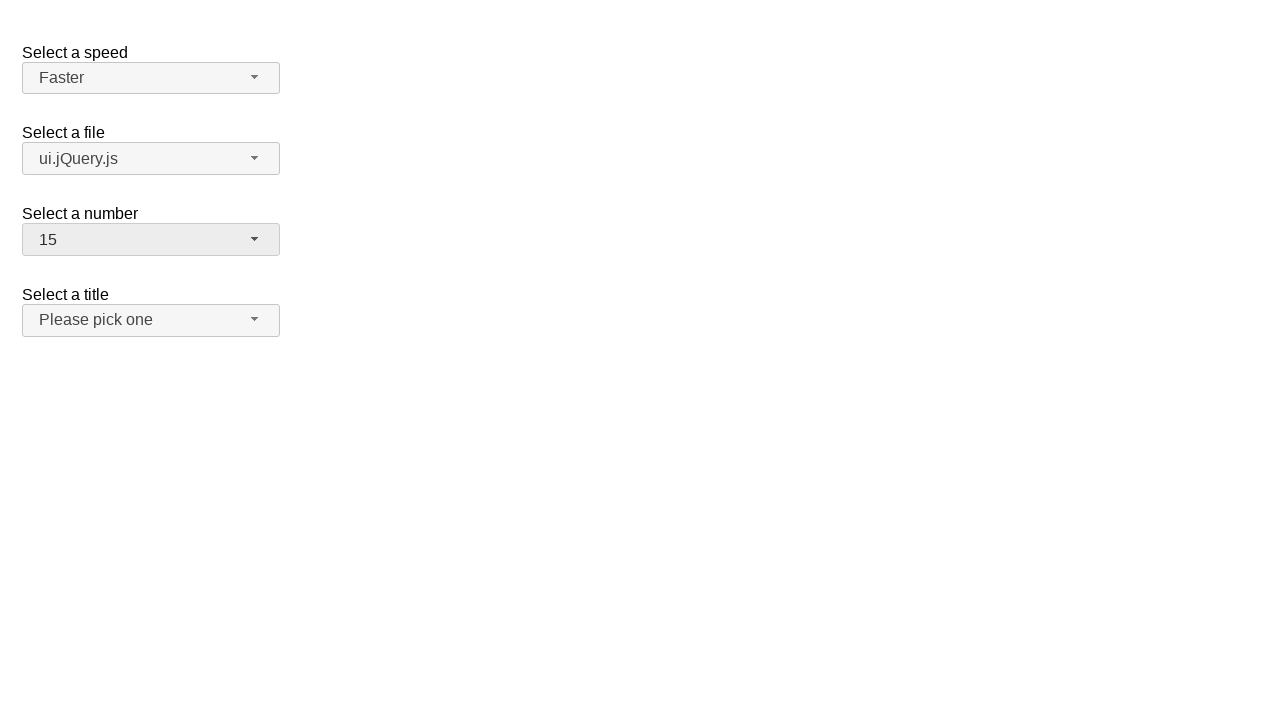

Clicked salutation dropdown button at (151, 320) on span#salutation-button
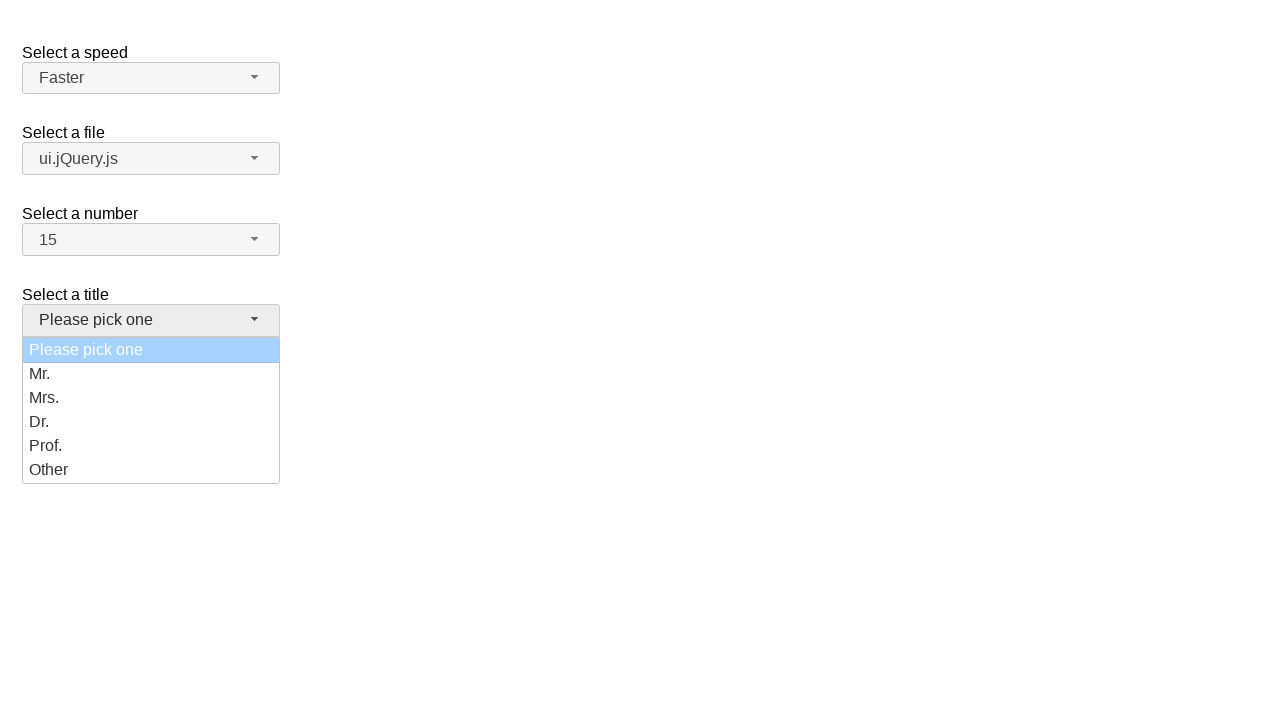

Salutation dropdown menu loaded
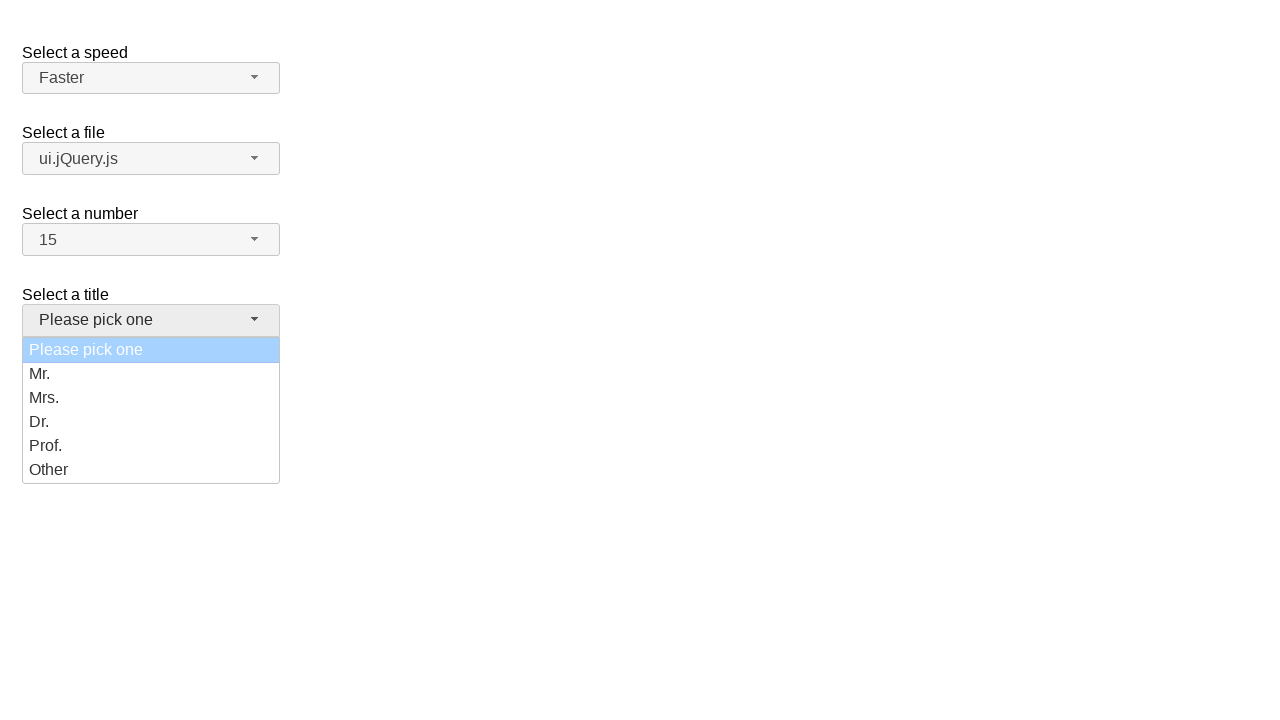

Selected 'Dr.' from salutation dropdown at (151, 422) on ul#salutation-menu div:has-text('Dr.')
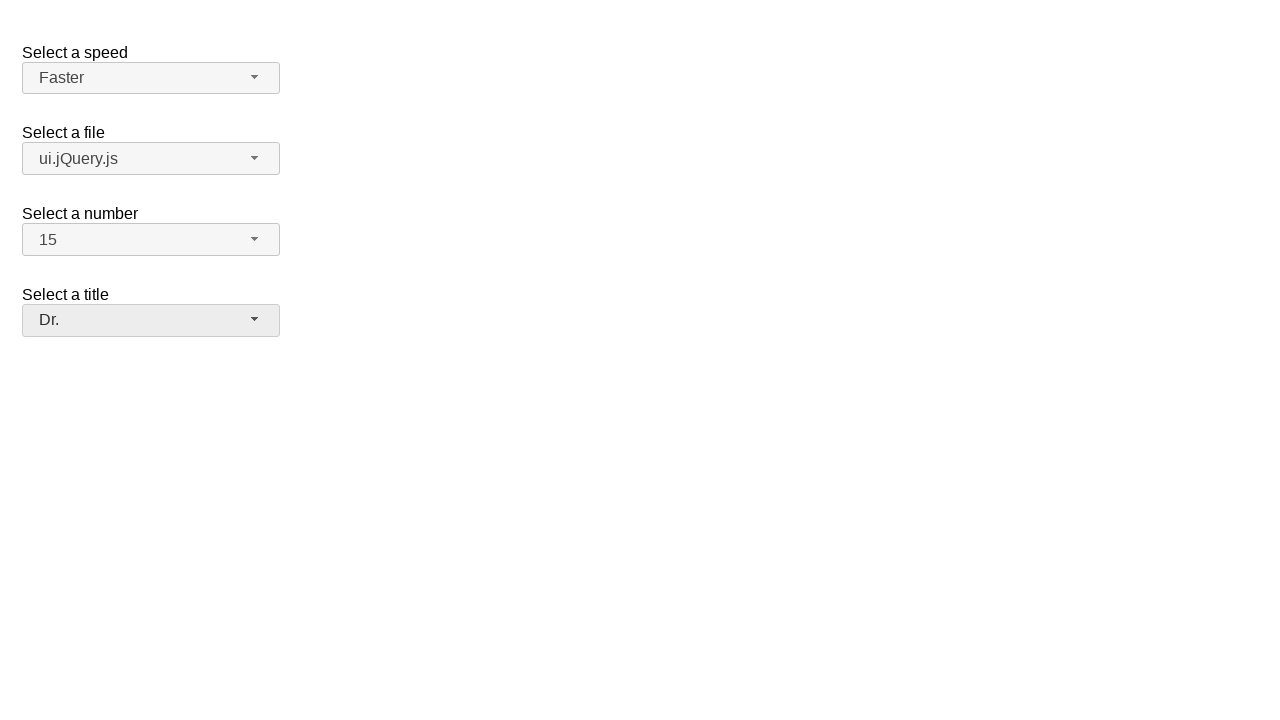

Verified speed dropdown displays 'Faster'
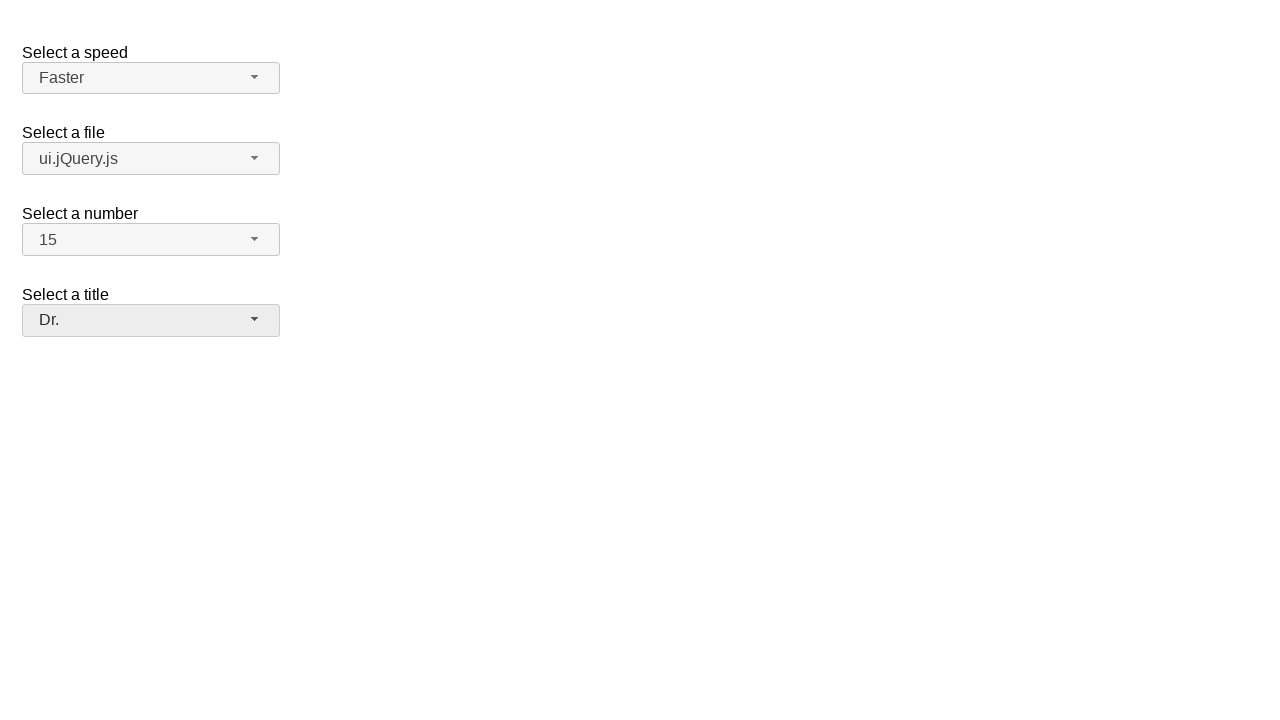

Verified files dropdown displays 'ui.jQuery.js'
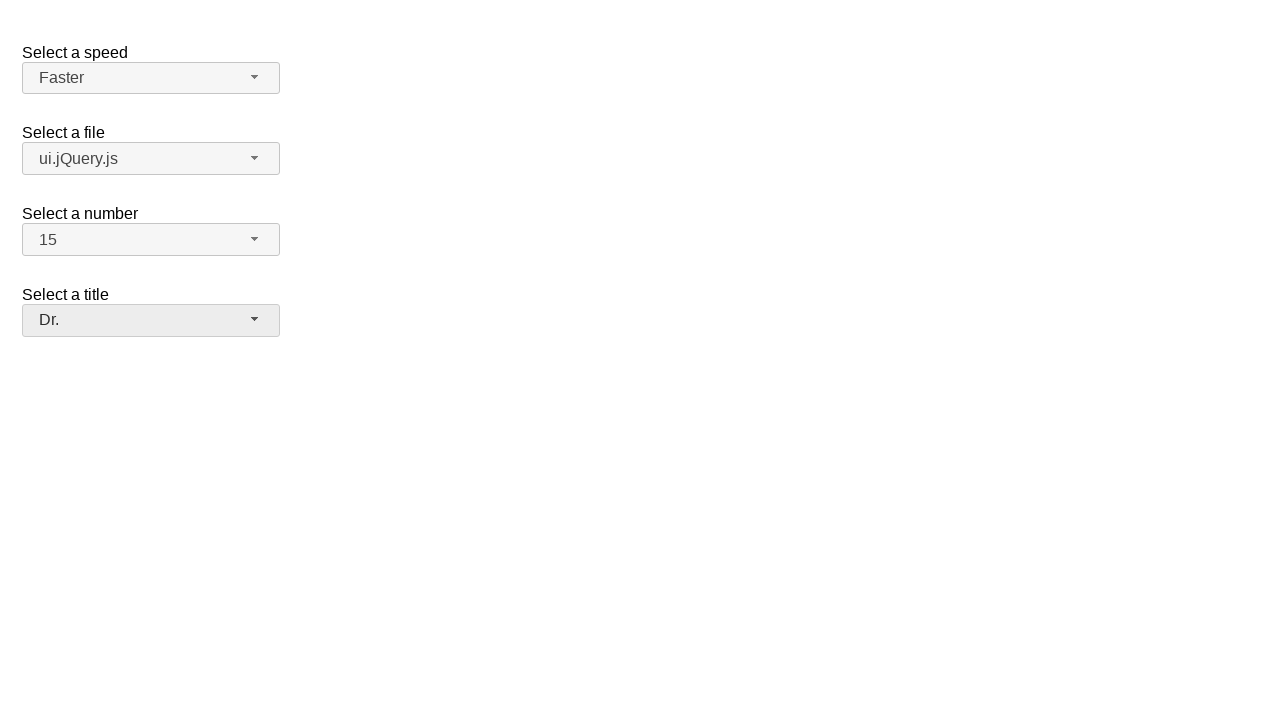

Verified number dropdown displays '15'
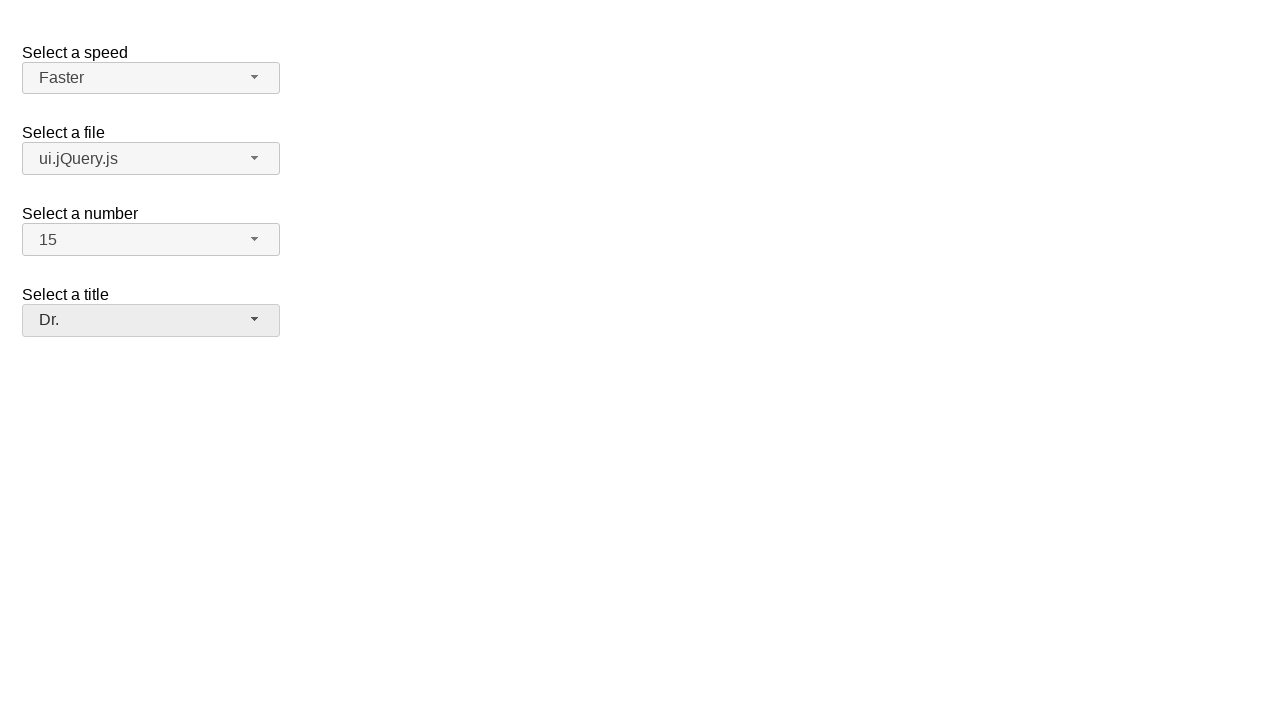

Verified salutation dropdown displays 'Dr.'
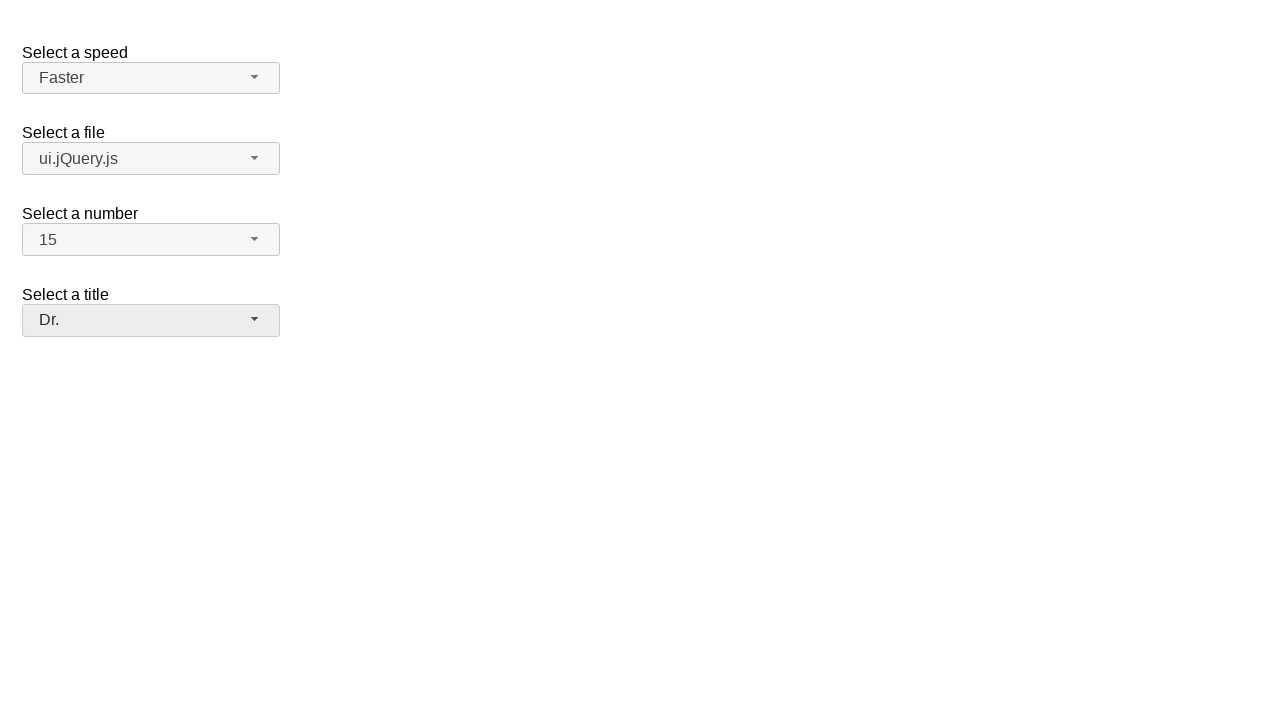

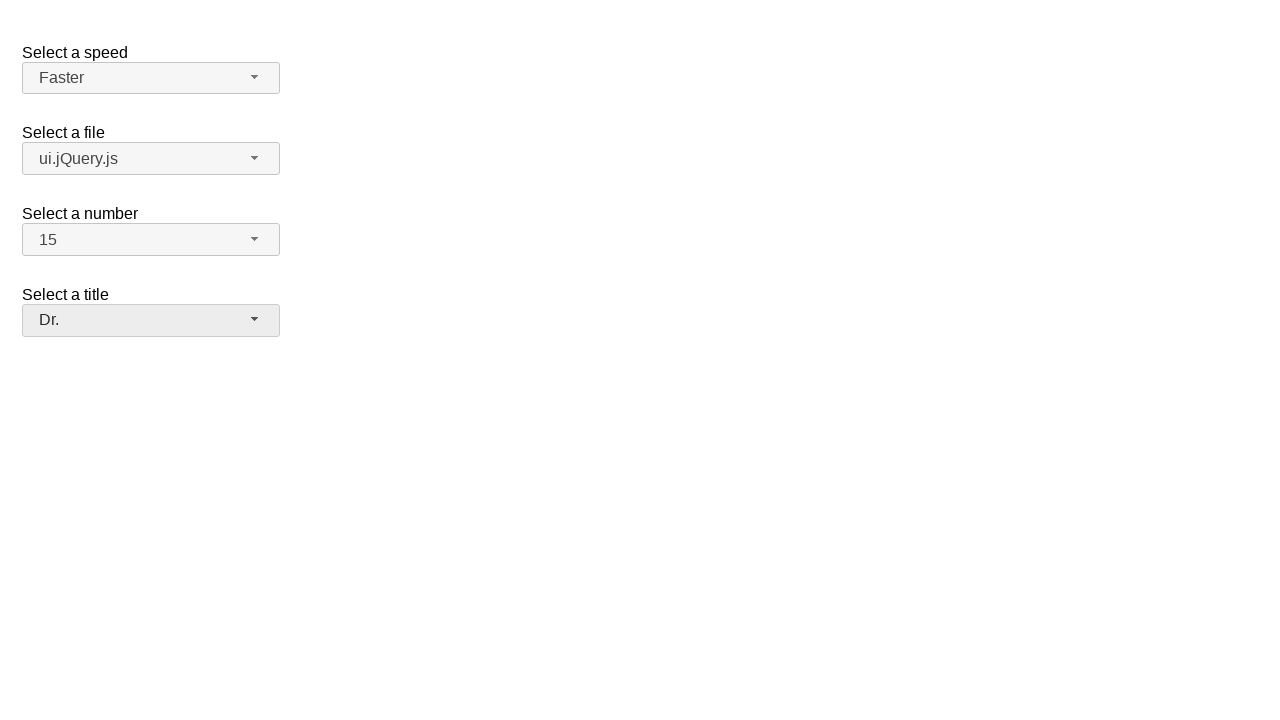